Tests search functionality on rathergood.com by searching for "Agamemnon" and navigating to the result

Starting URL: https://rathergood.com/

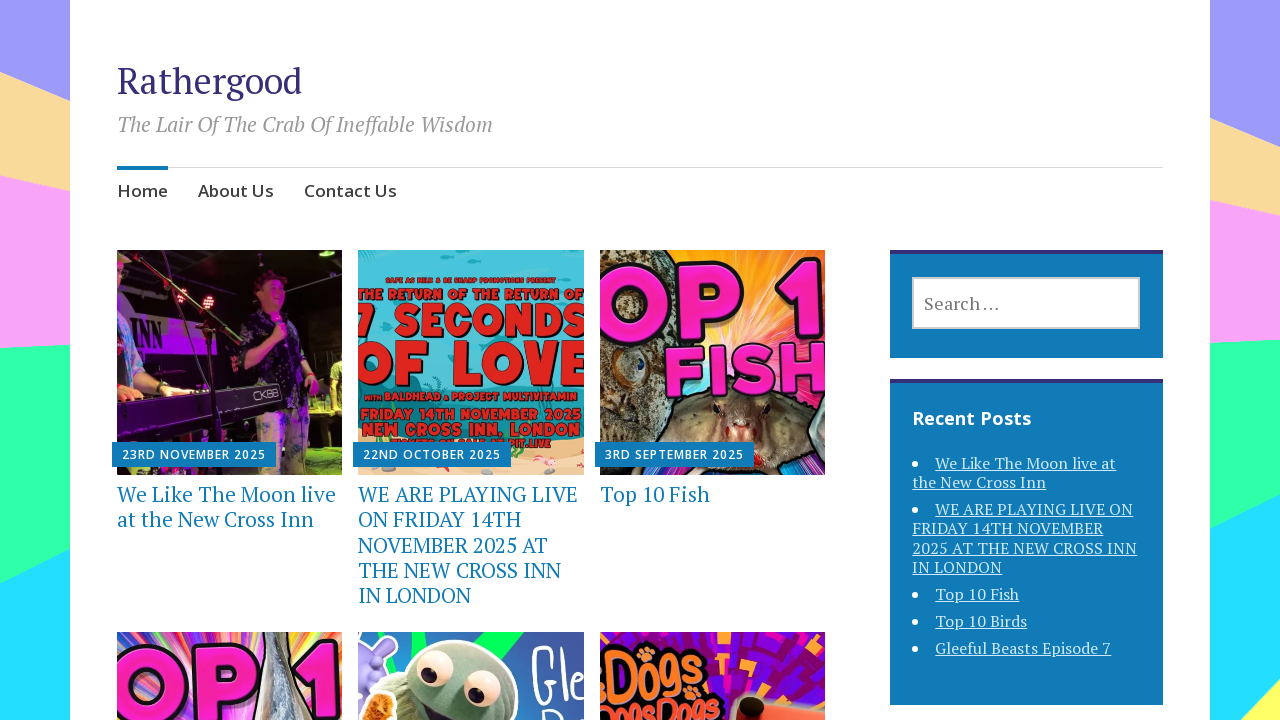

Verified initial page title is correct
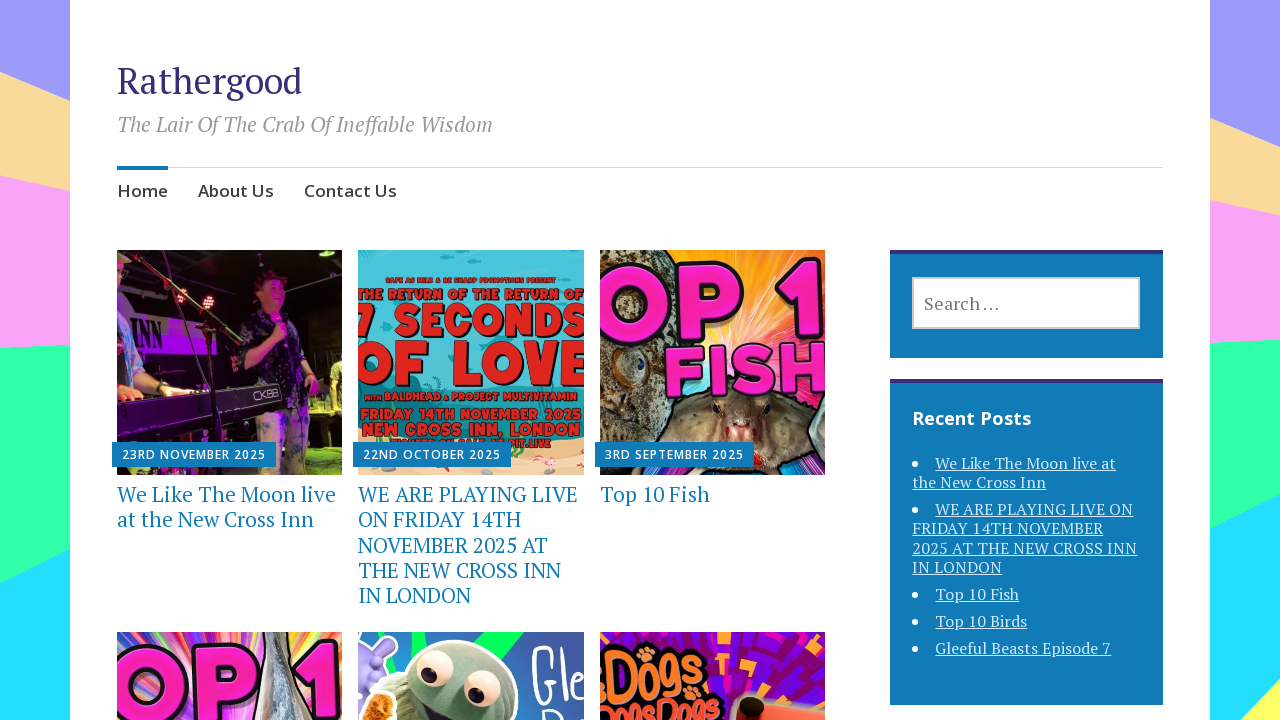

Filled search field with 'Agamemnon' on //input[@class='search-field']
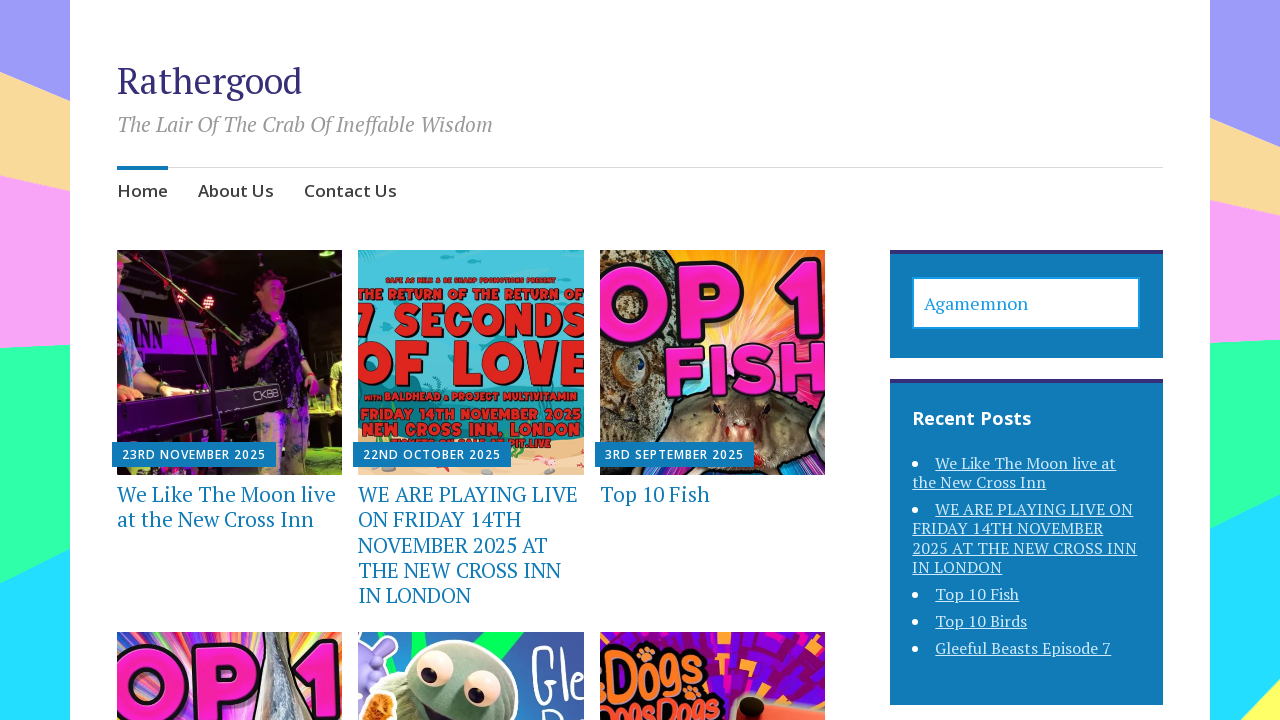

Pressed Enter to submit search for 'Agamemnon' on //input[@class='search-field']
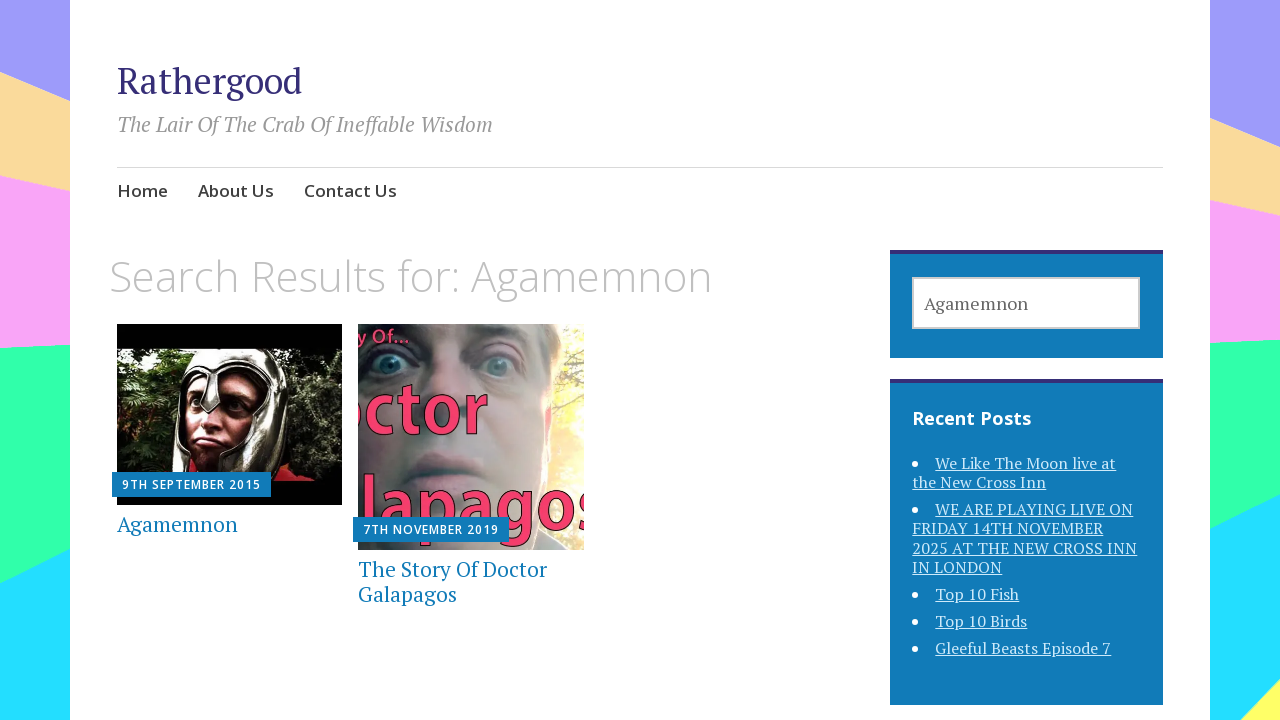

Clicked on the Agamemnon search result link at (230, 414) on xpath=//a[@href='https://rathergood.com/2015/09/09/agamemnon/']
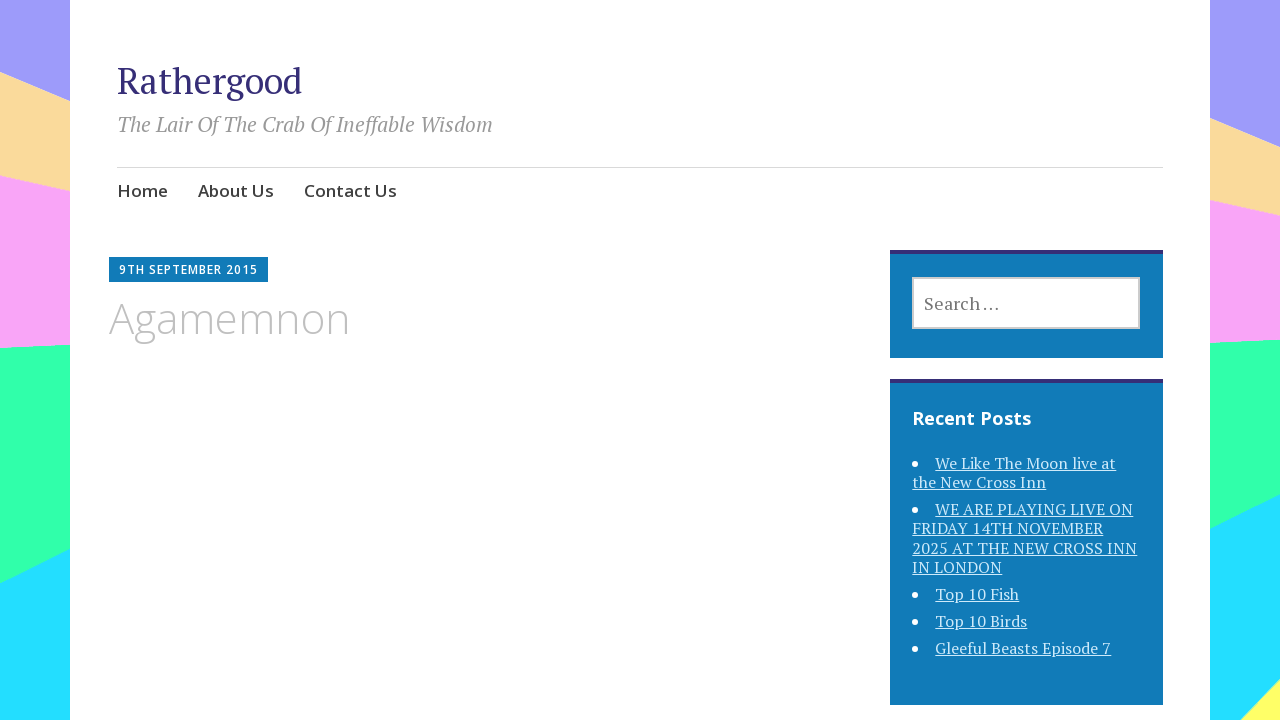

Verified page title is 'Agamemnon – Rathergood'
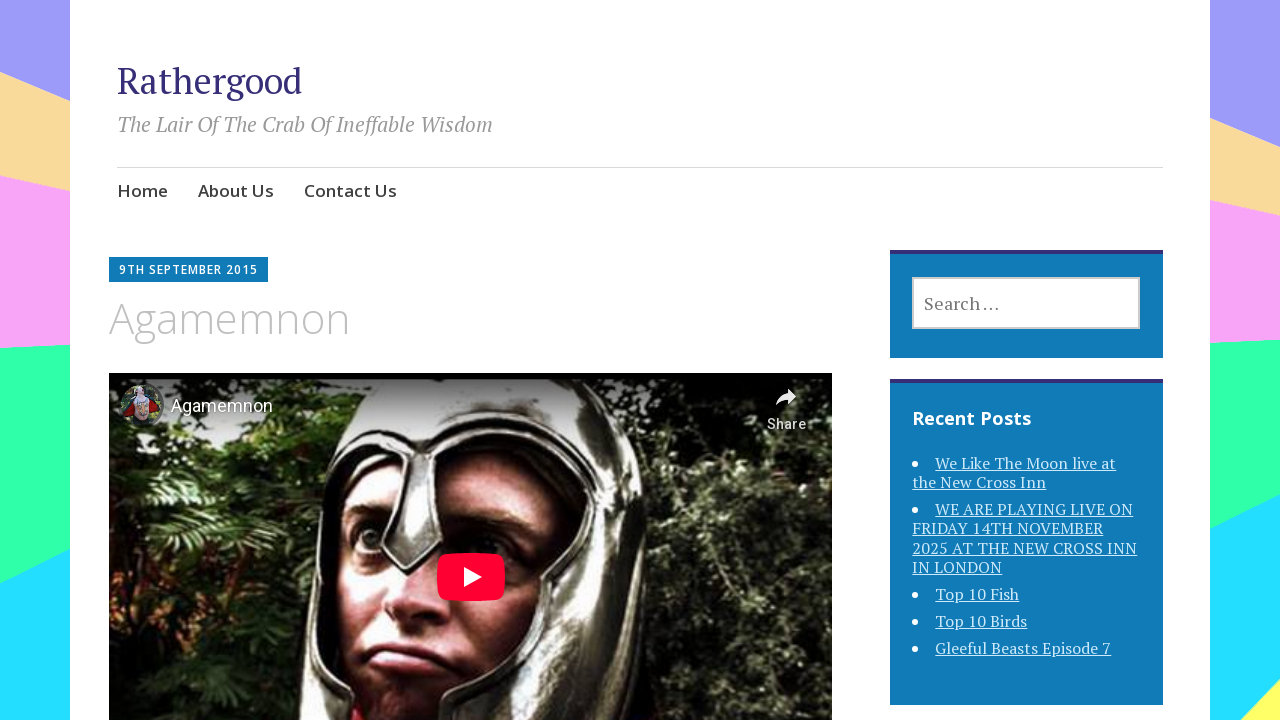

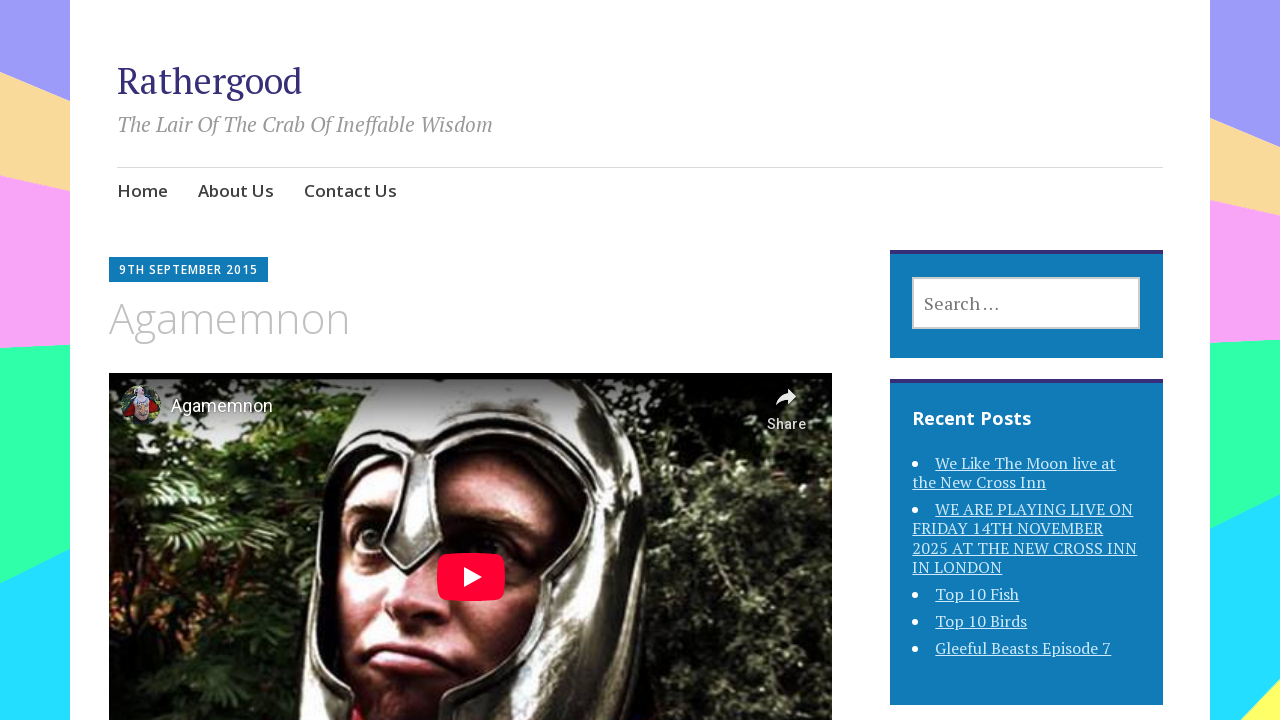